Navigates to the Checkbox section from the Elements menu

Starting URL: https://demoqa.com/elements

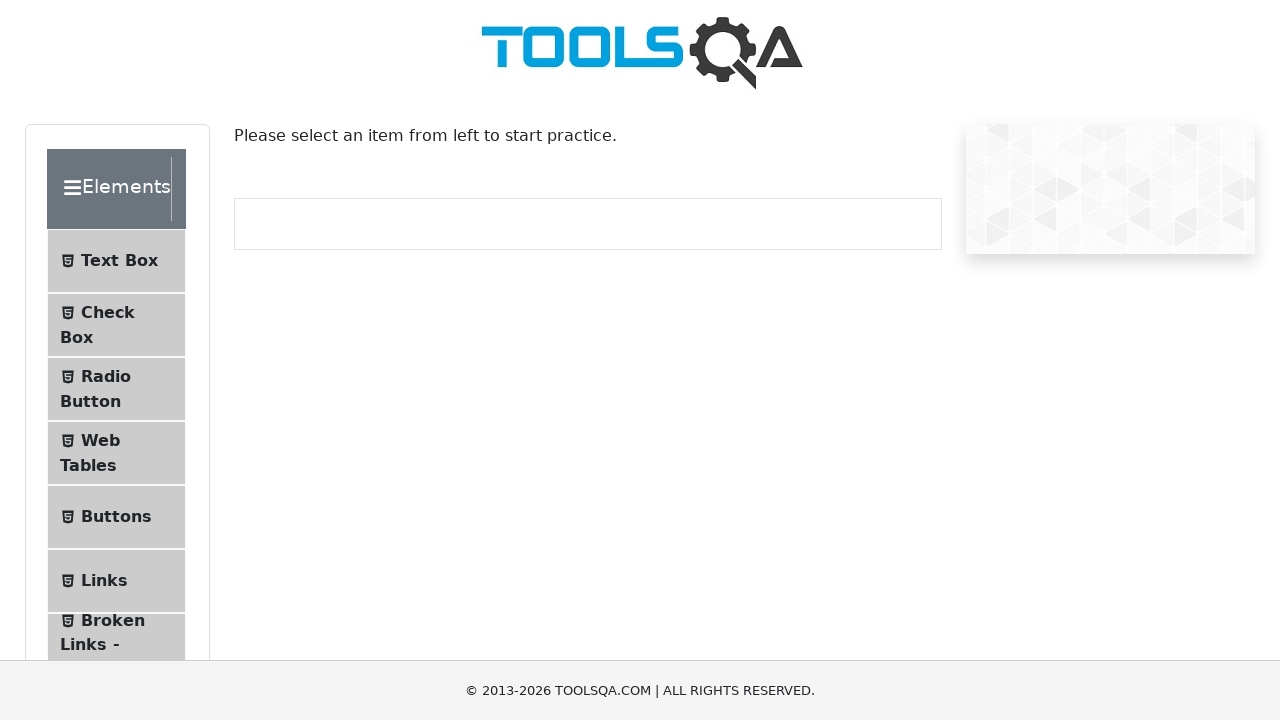

Clicked on Checkbox menu item from Elements section at (116, 325) on #item-1
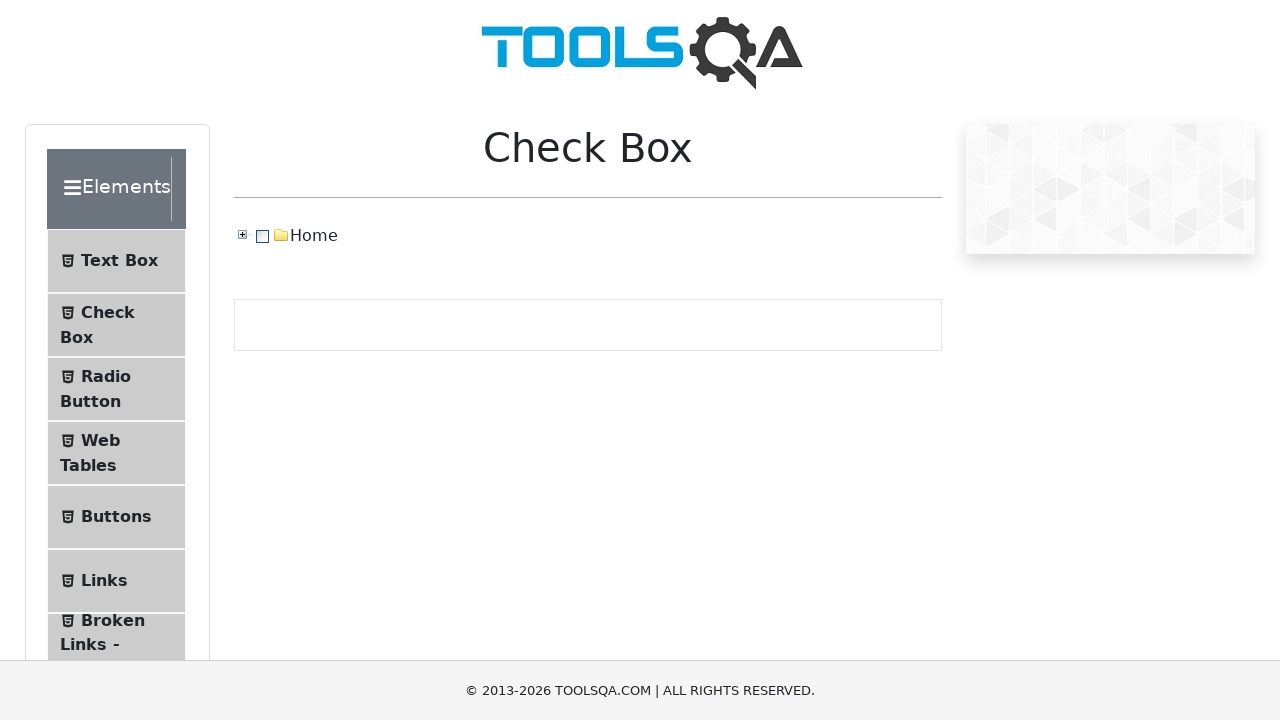

Checkbox page loaded successfully
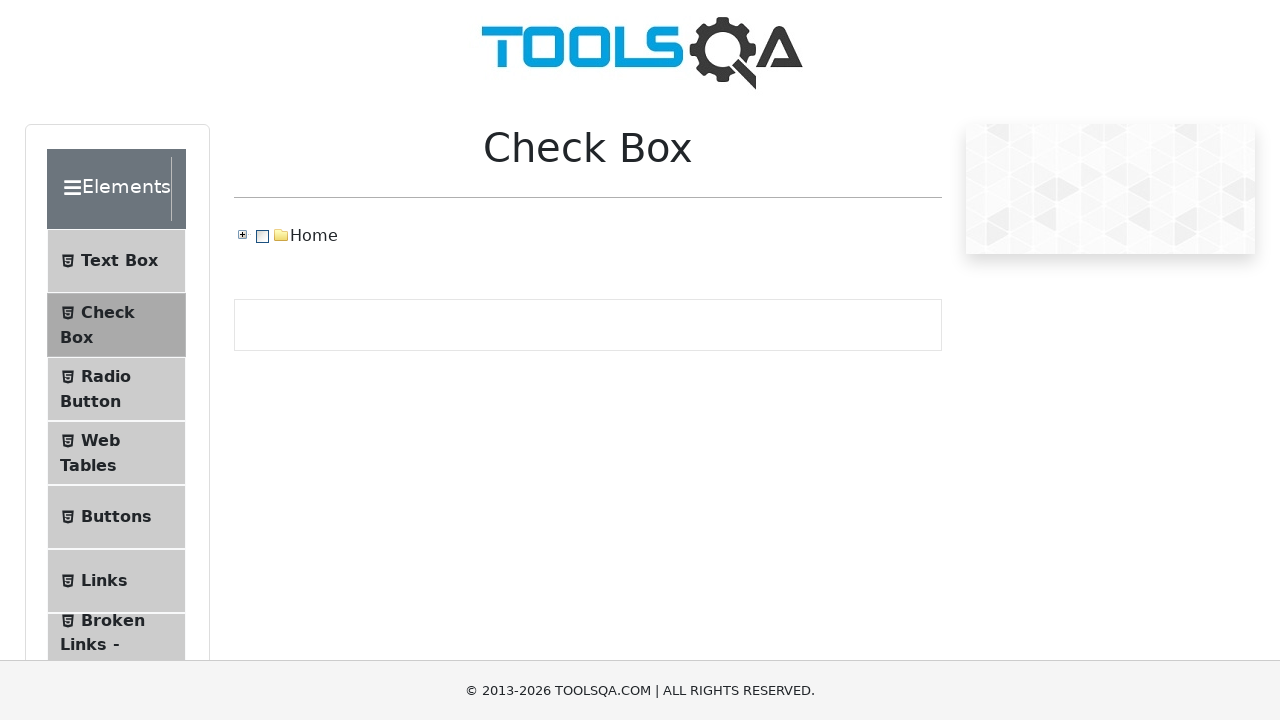

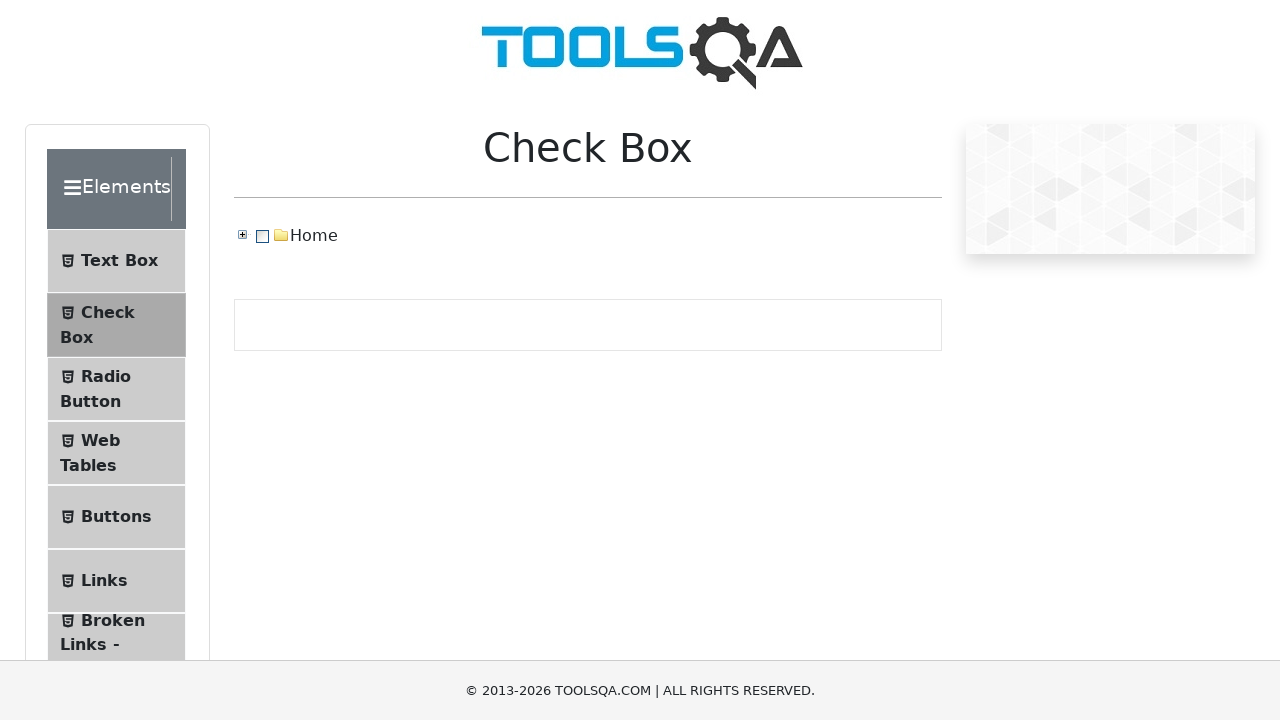